Tests navigation between PChome shopping site and GitHub by loading multiple URLs sequentially

Starting URL: https://shopping.pchome.com.tw

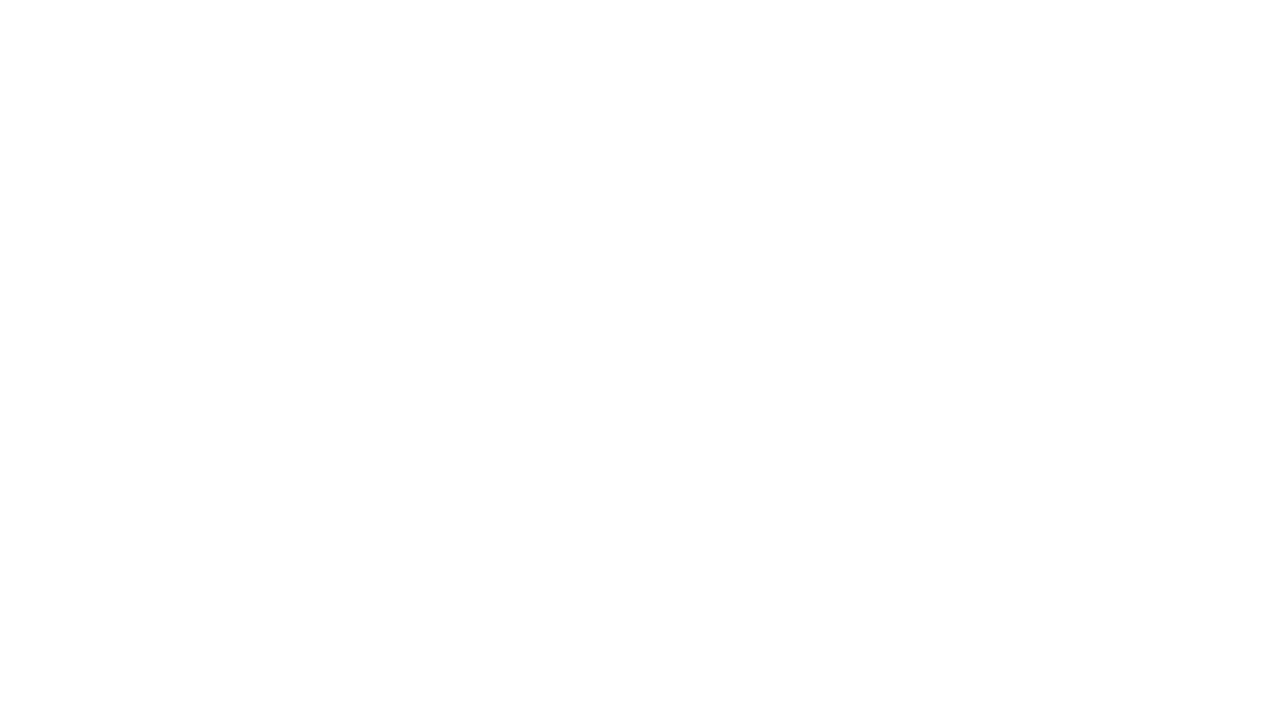

PChome shopping site loaded with networkidle state
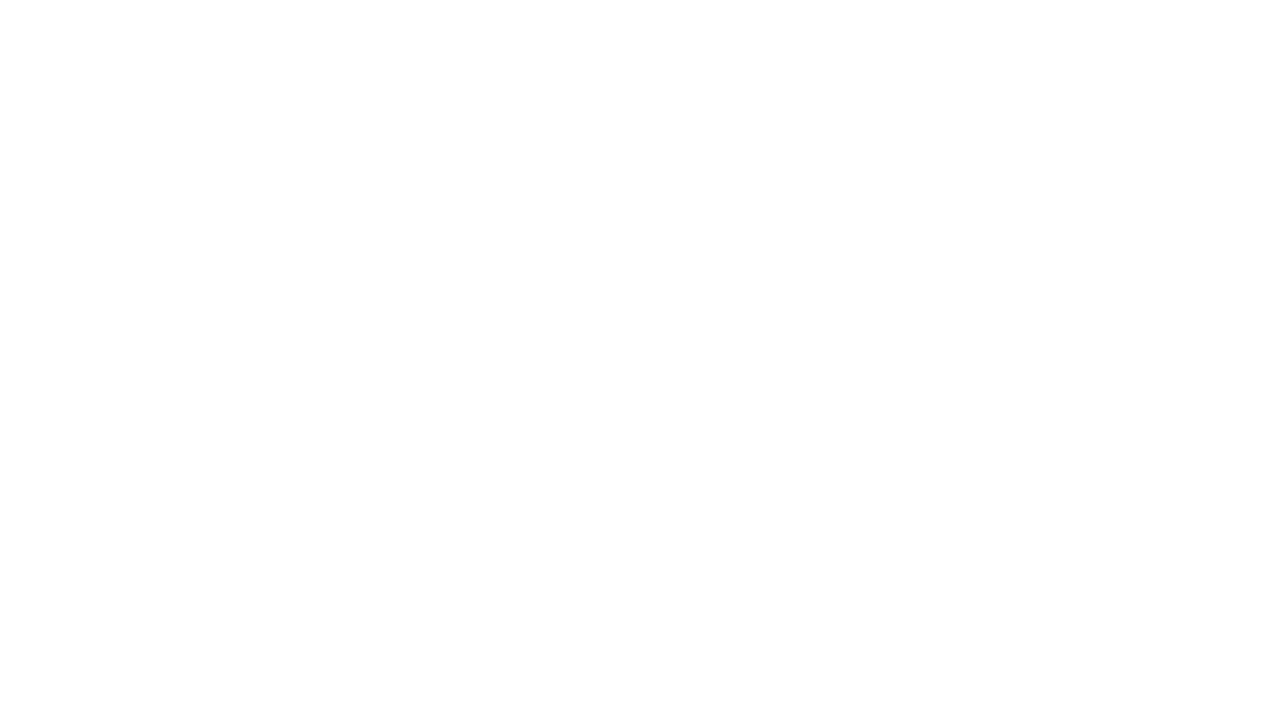

Navigated to GitHub user page at https://github.com/ccutmis/
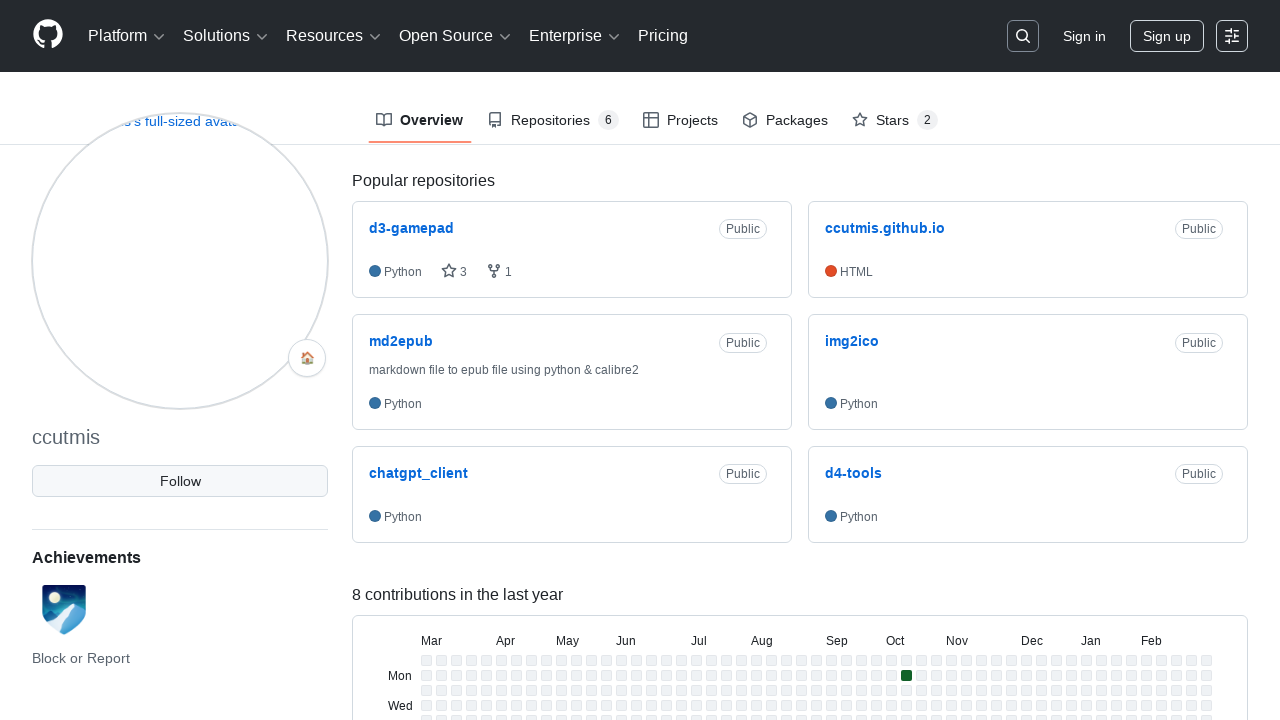

GitHub page loaded with networkidle state
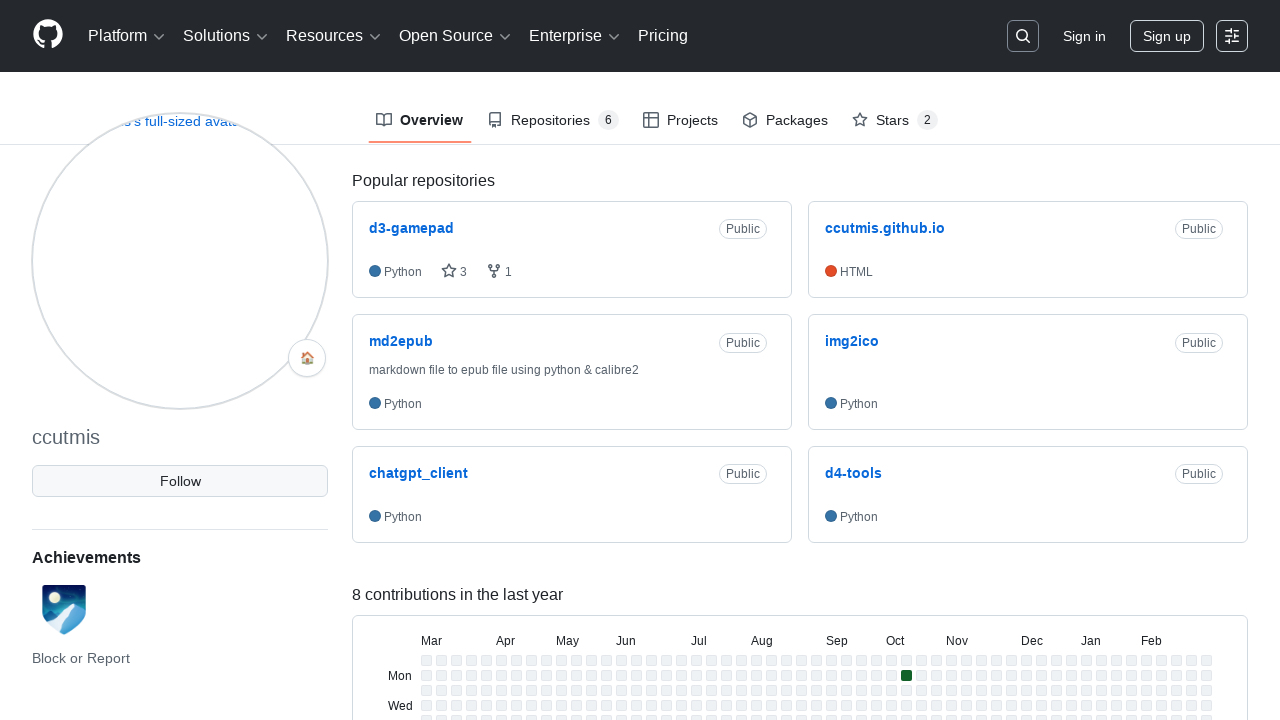

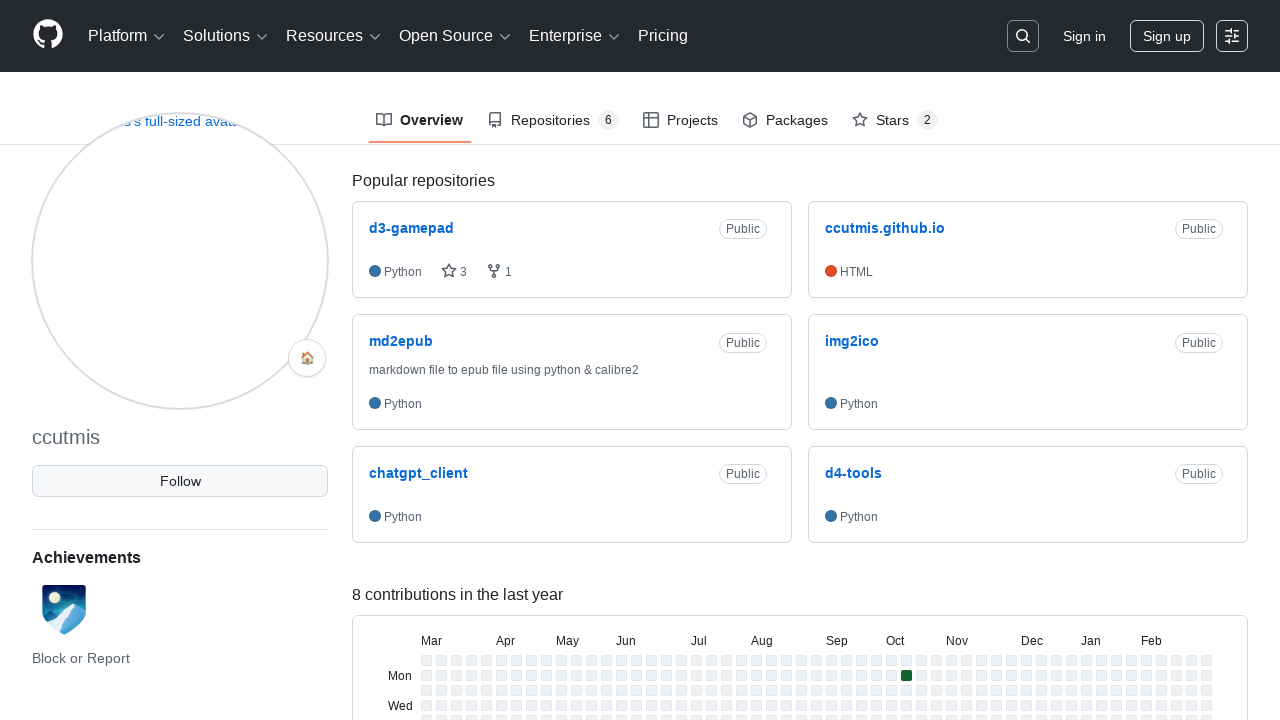